Tests interaction with a dynamically appearing button that becomes visible after a delay, with retry logic if the element is not initially found

Starting URL: https://demoqa.com/dynamic-properties

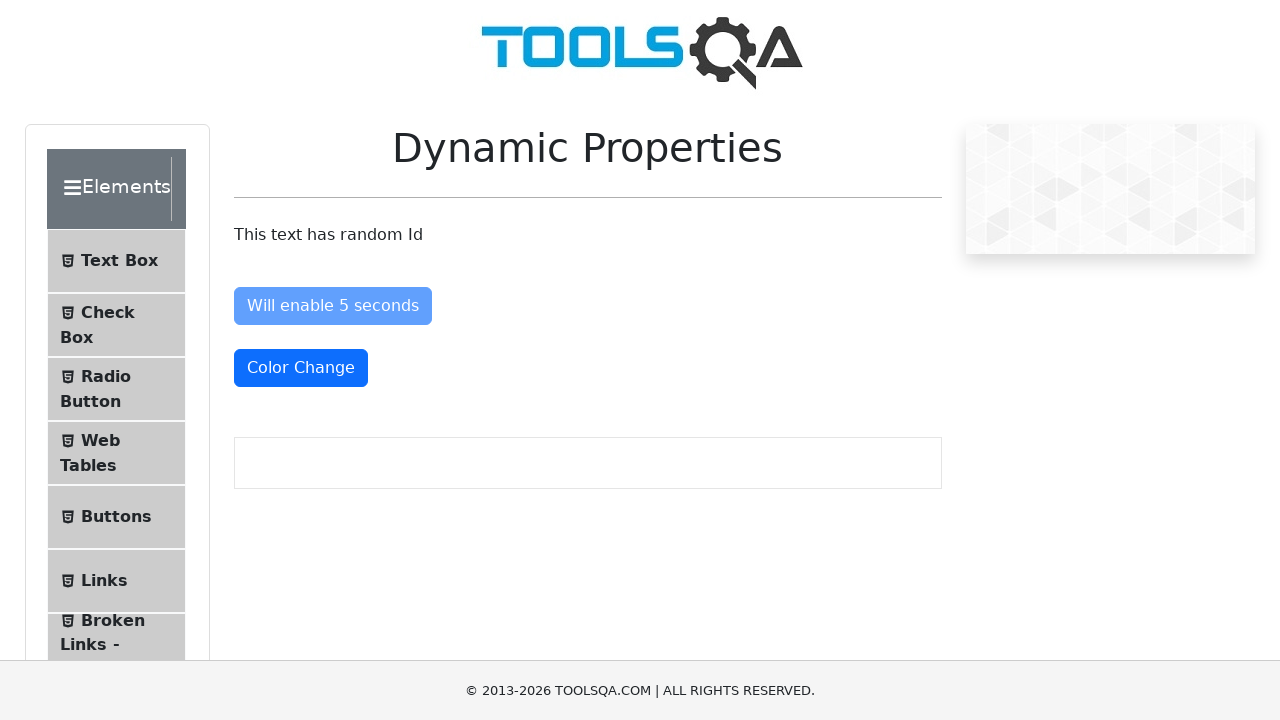

Navigated to https://demoqa.com/dynamic-properties
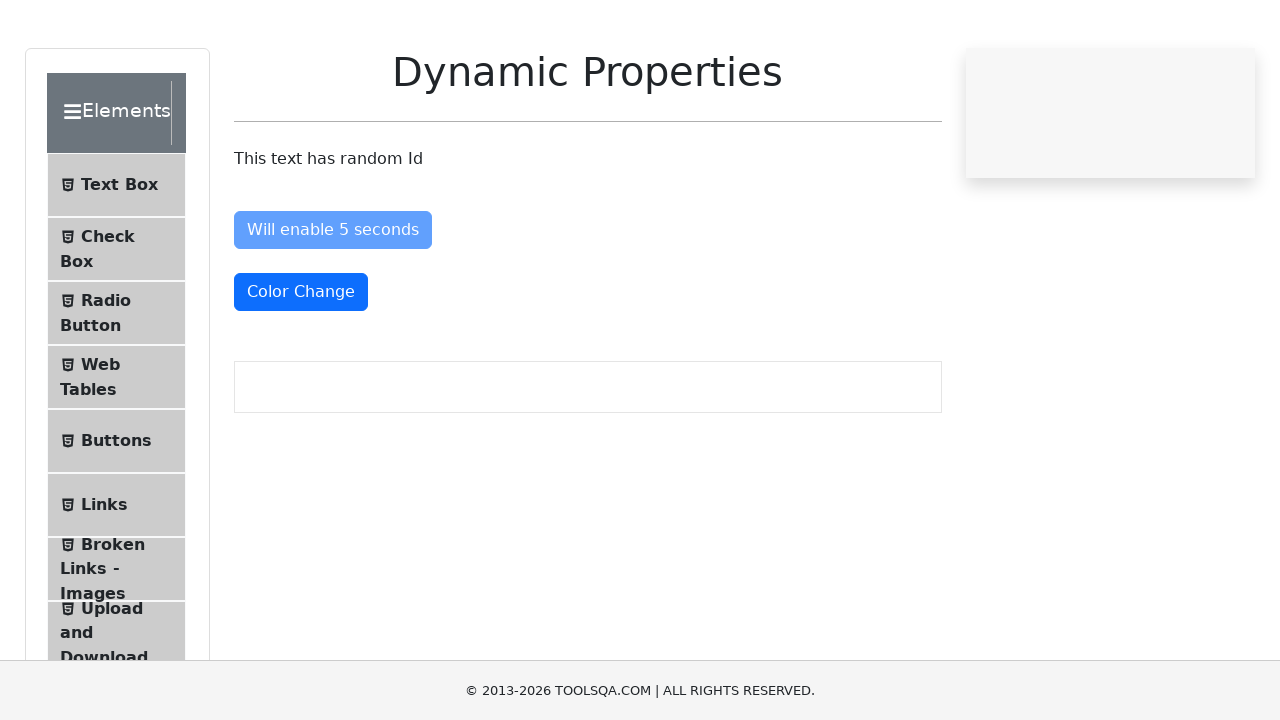

Button not found on first attempt, waiting 5 seconds on button#visibleAfter
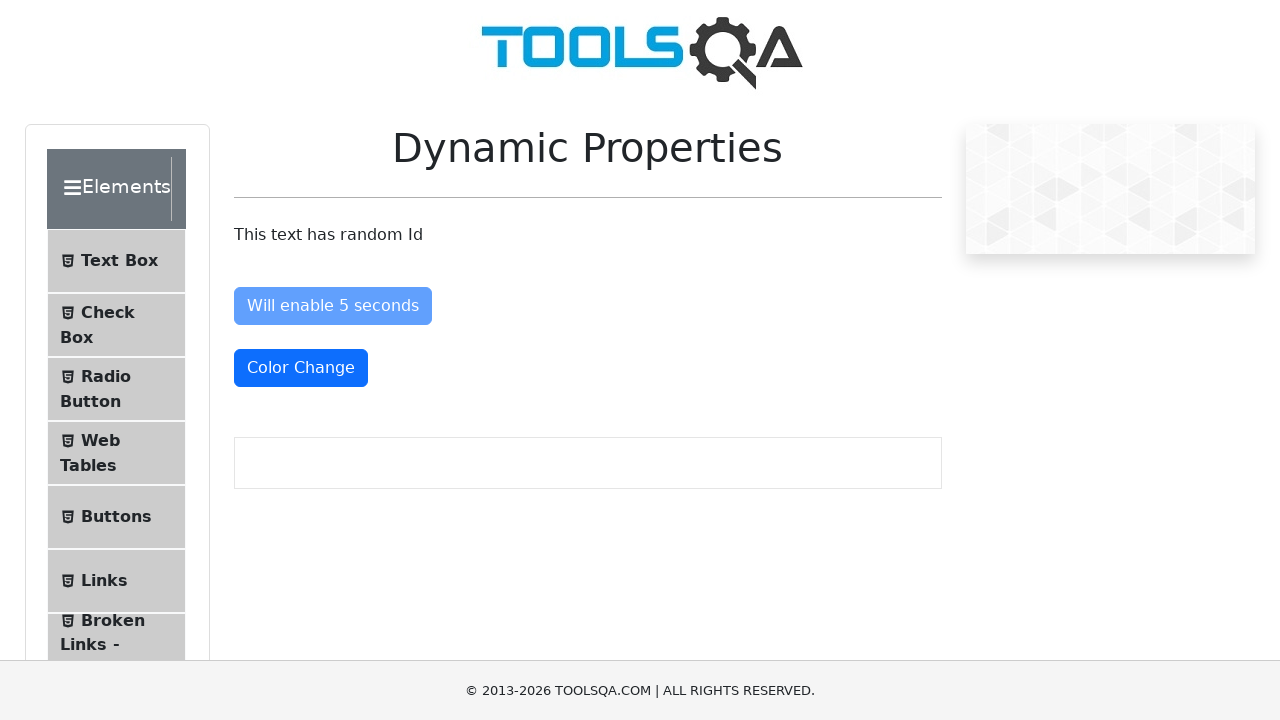

Waited 5 seconds
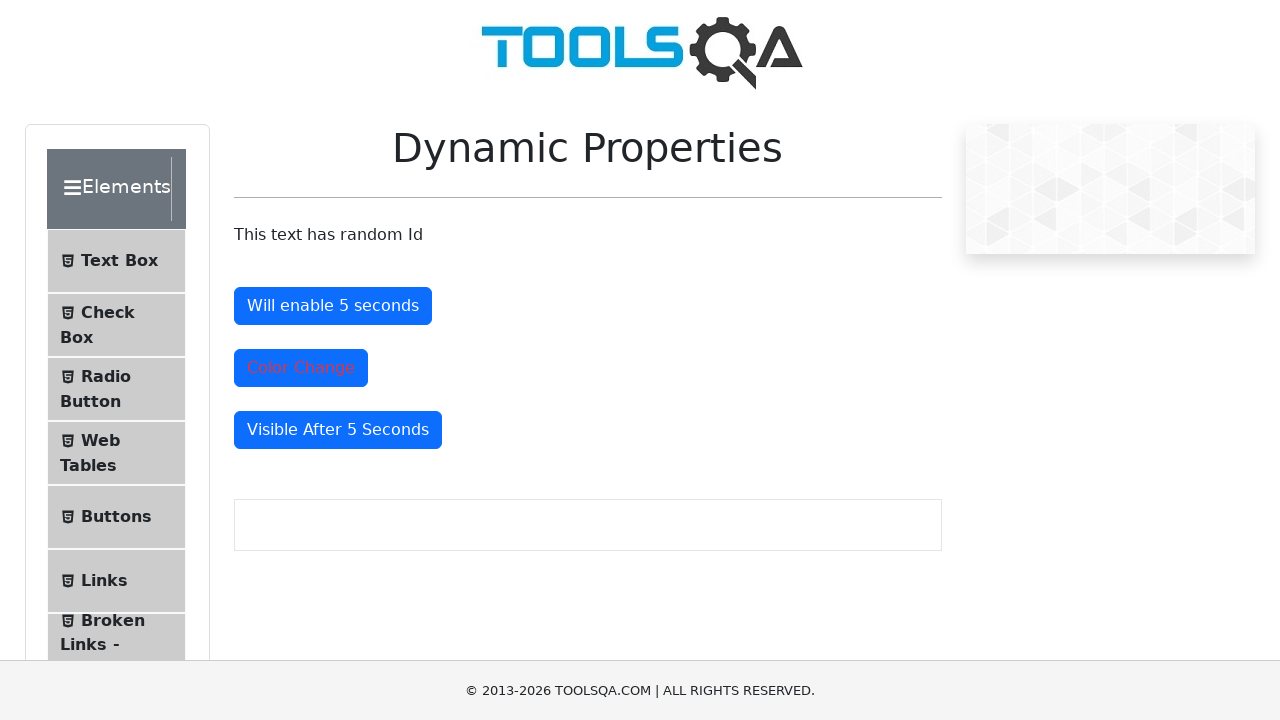

Reloaded the page
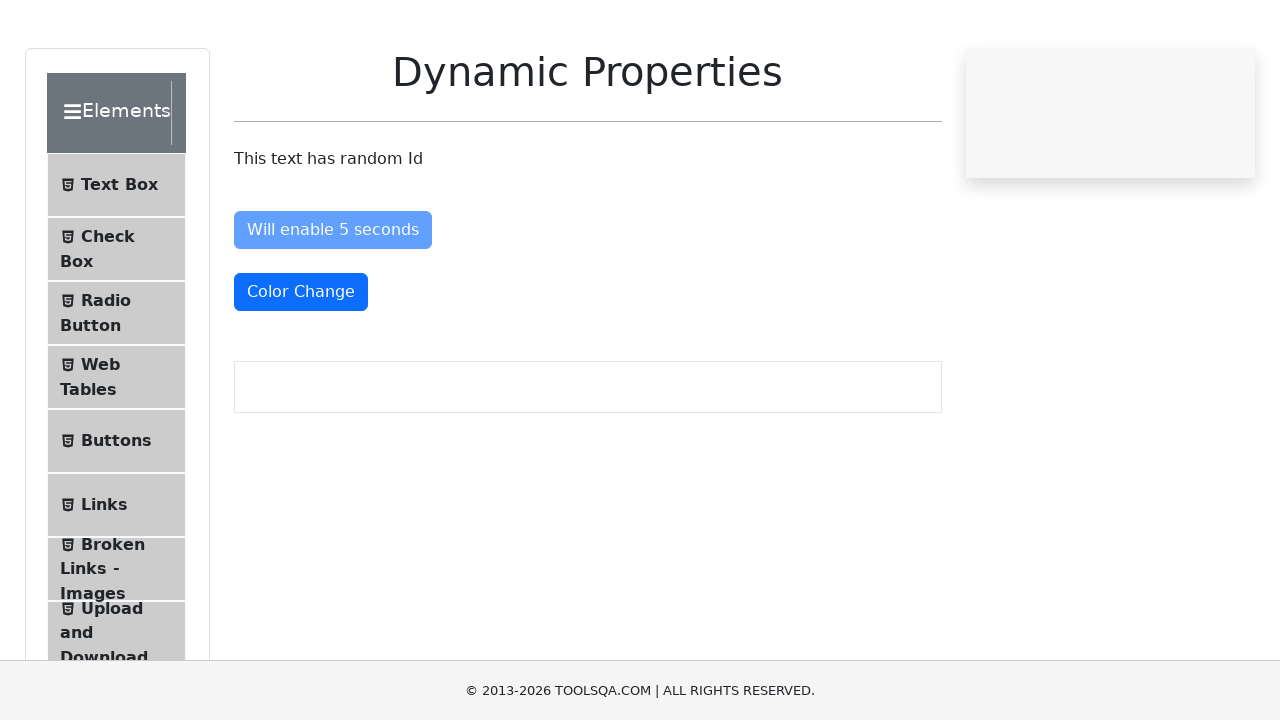

Waited 5 seconds after page reload
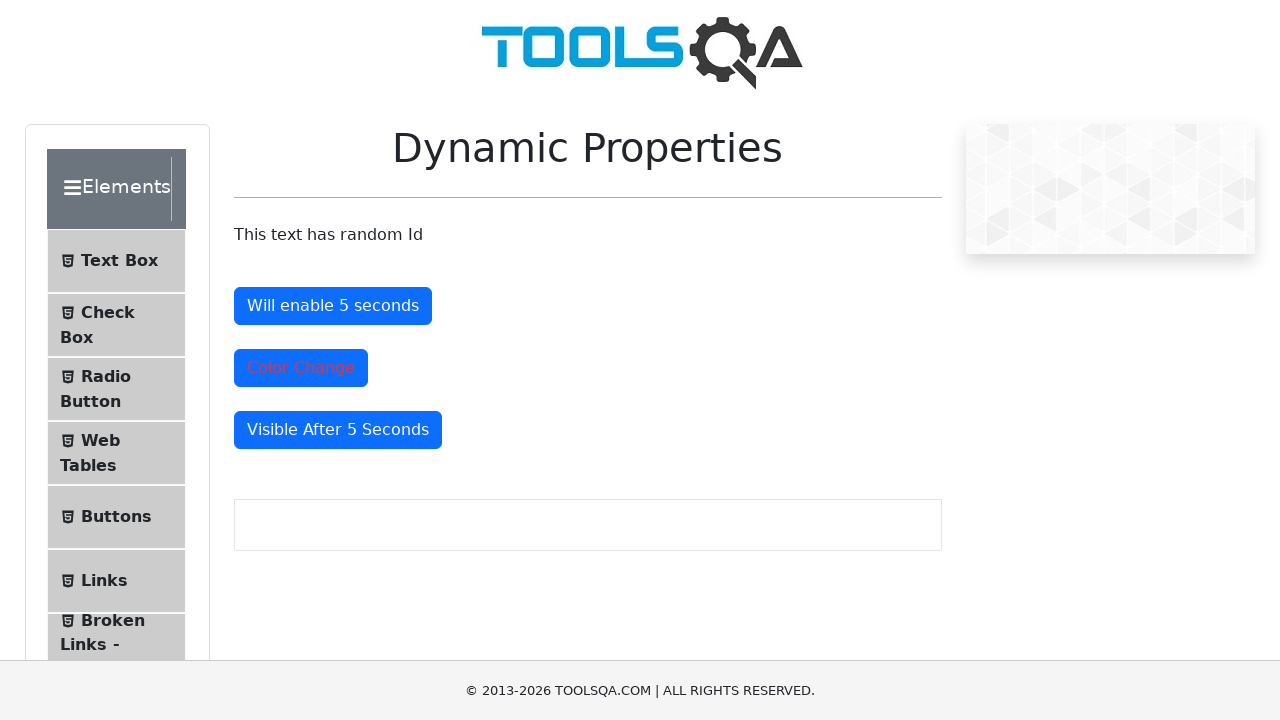

Clicked the dynamically appearing button after page reload at (338, 430) on button#visibleAfter
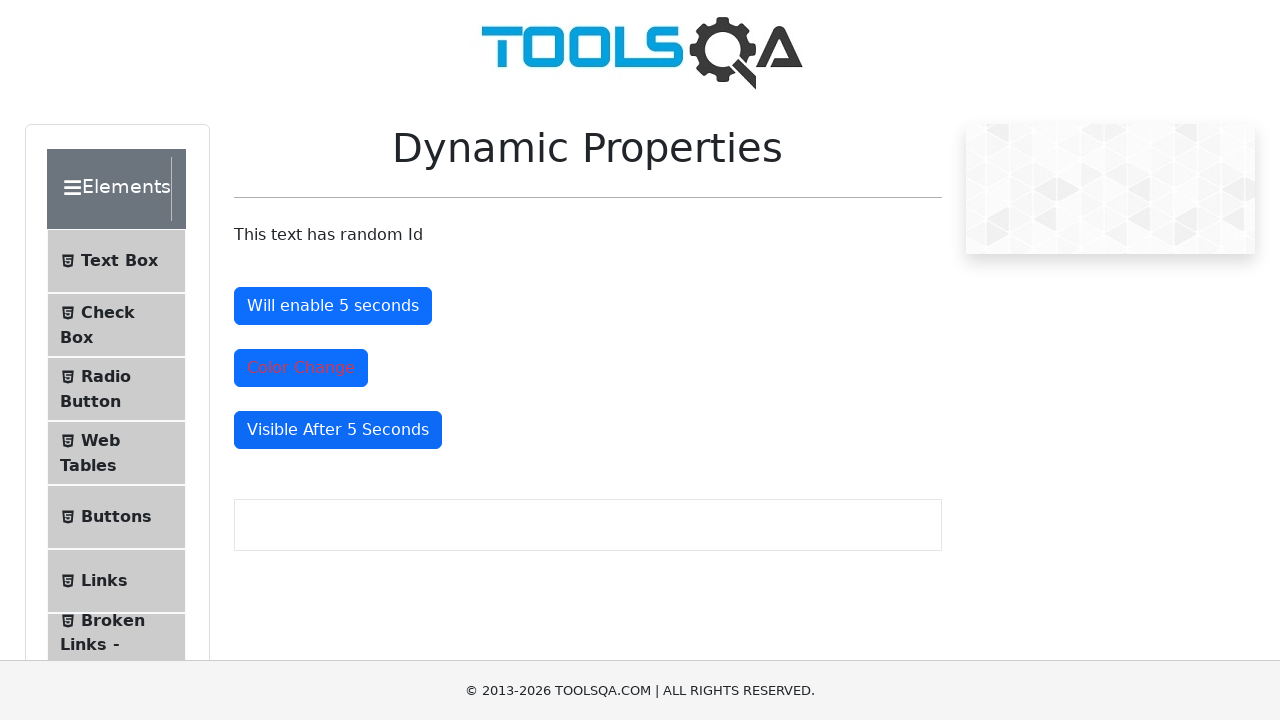

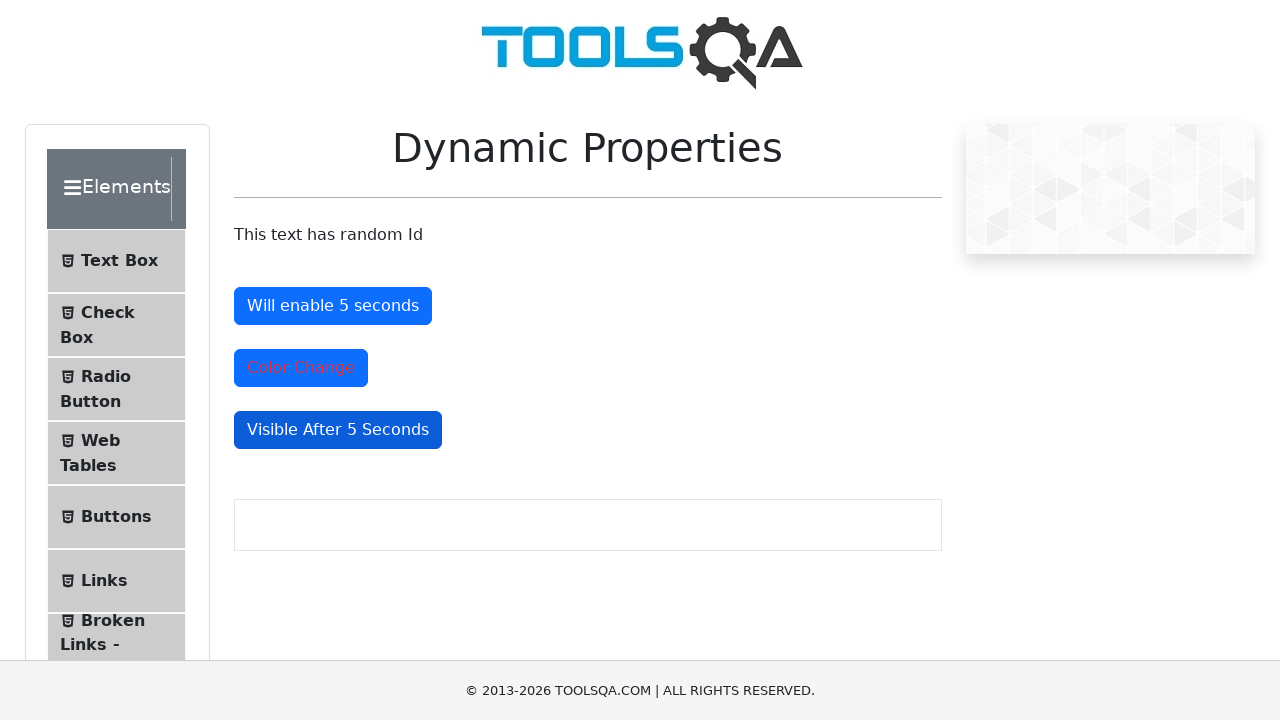